Tests JavaScript alert handling by triggering and interacting with alert boxes, confirm boxes (accept and dismiss), and prompt boxes (with text input, accept and dismiss) on a demo page.

Starting URL: https://www.hyrtutorials.com/p/alertsdemo.html

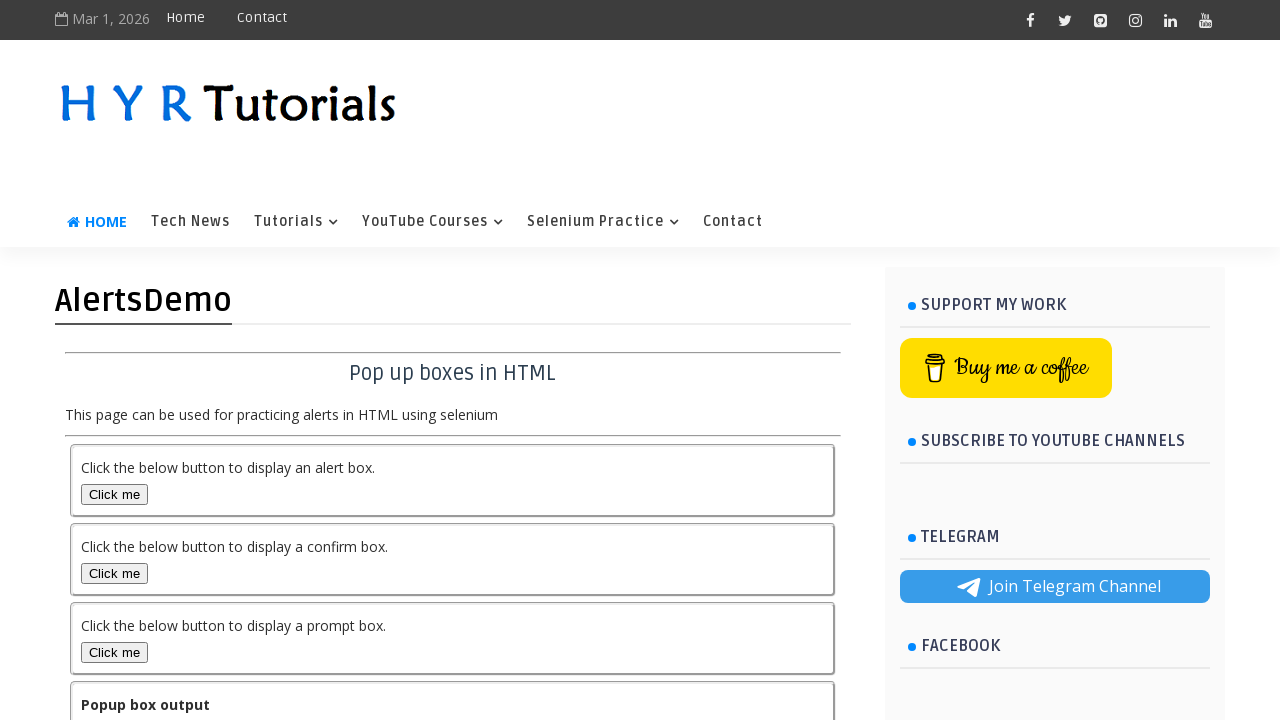

Clicked alert box button to trigger alert at (114, 494) on #alertBox
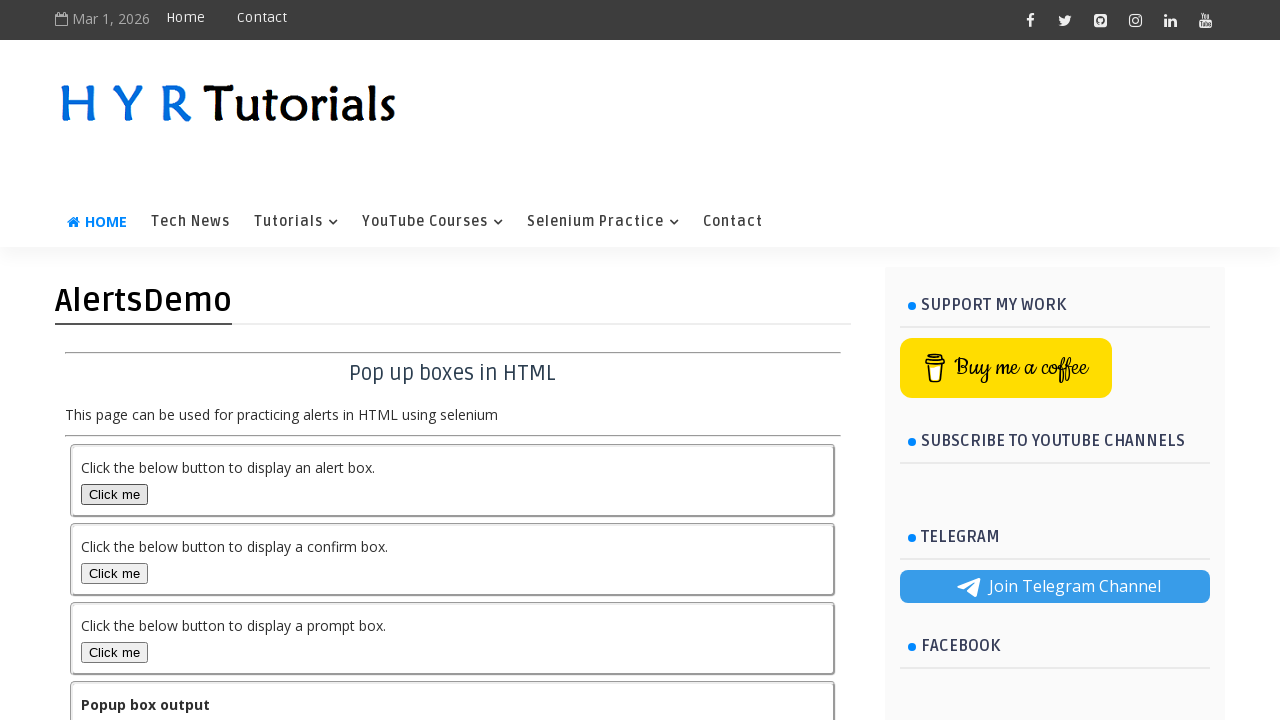

Set up dialog handler to accept alert
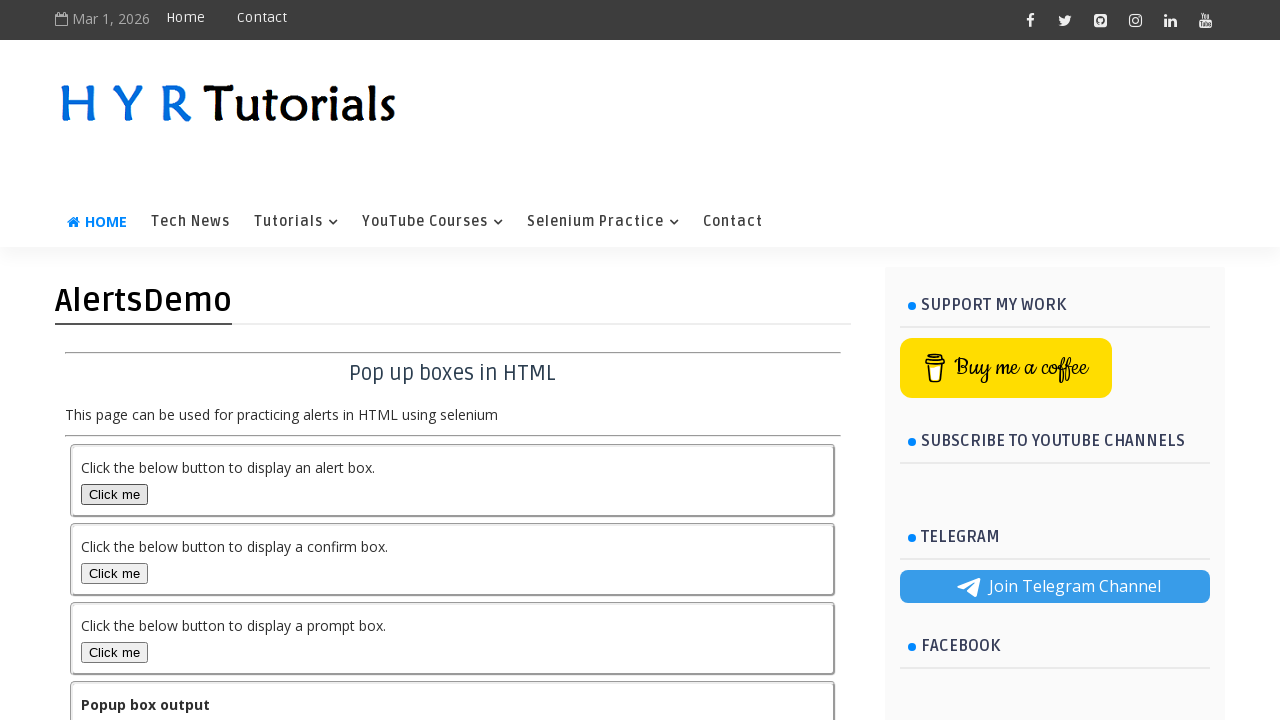

Waited for alert to be processed
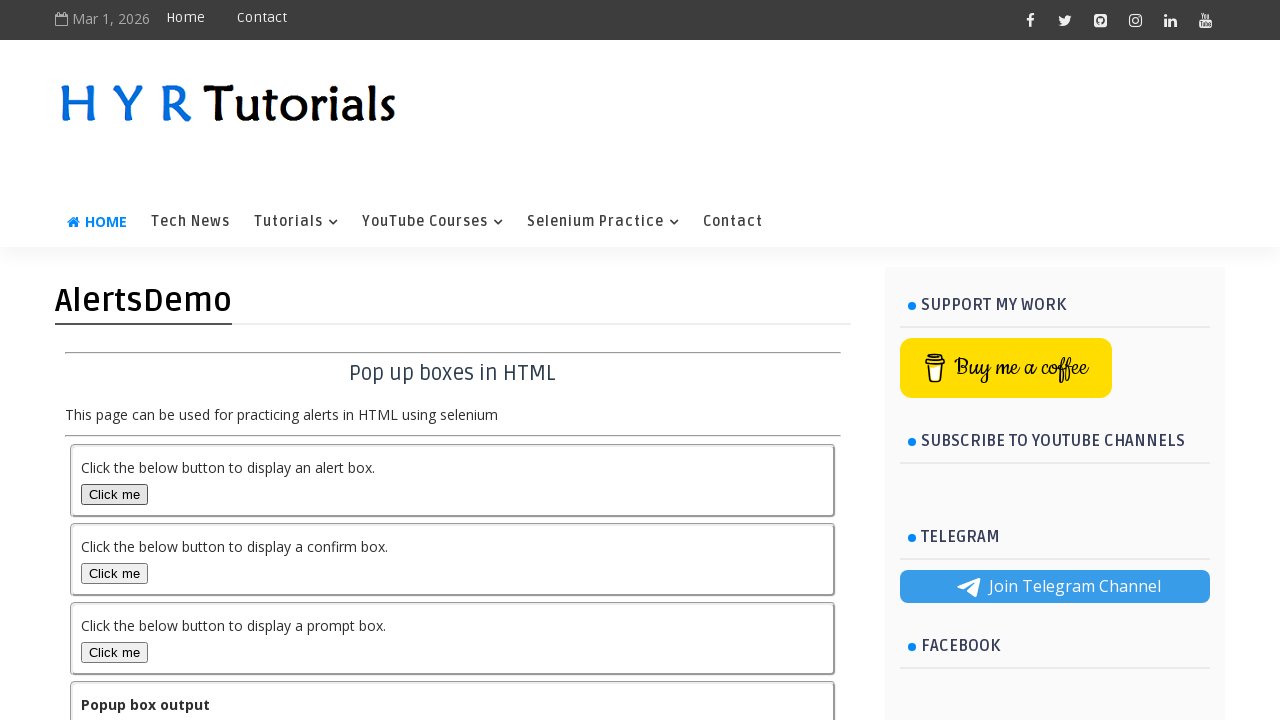

Set up dialog handler to accept confirm box
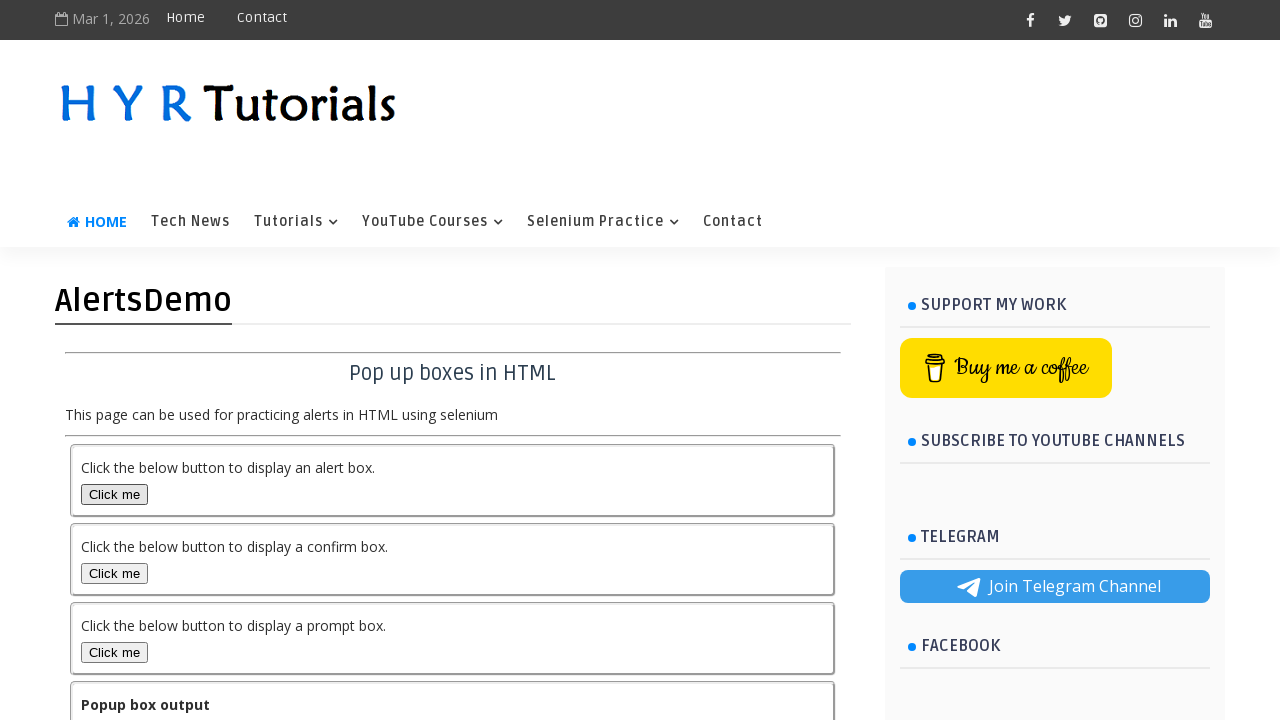

Clicked confirm box button and accepted it at (114, 573) on #confirmBox
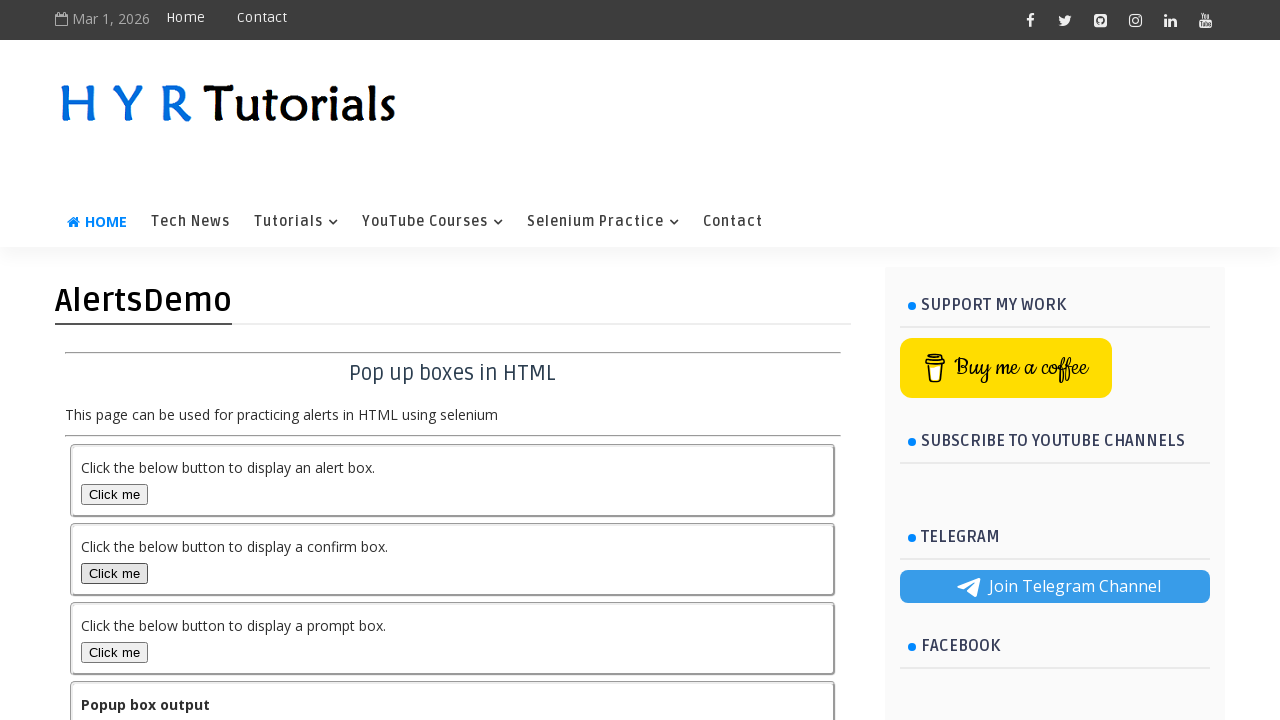

Waited for confirm box acceptance to be processed
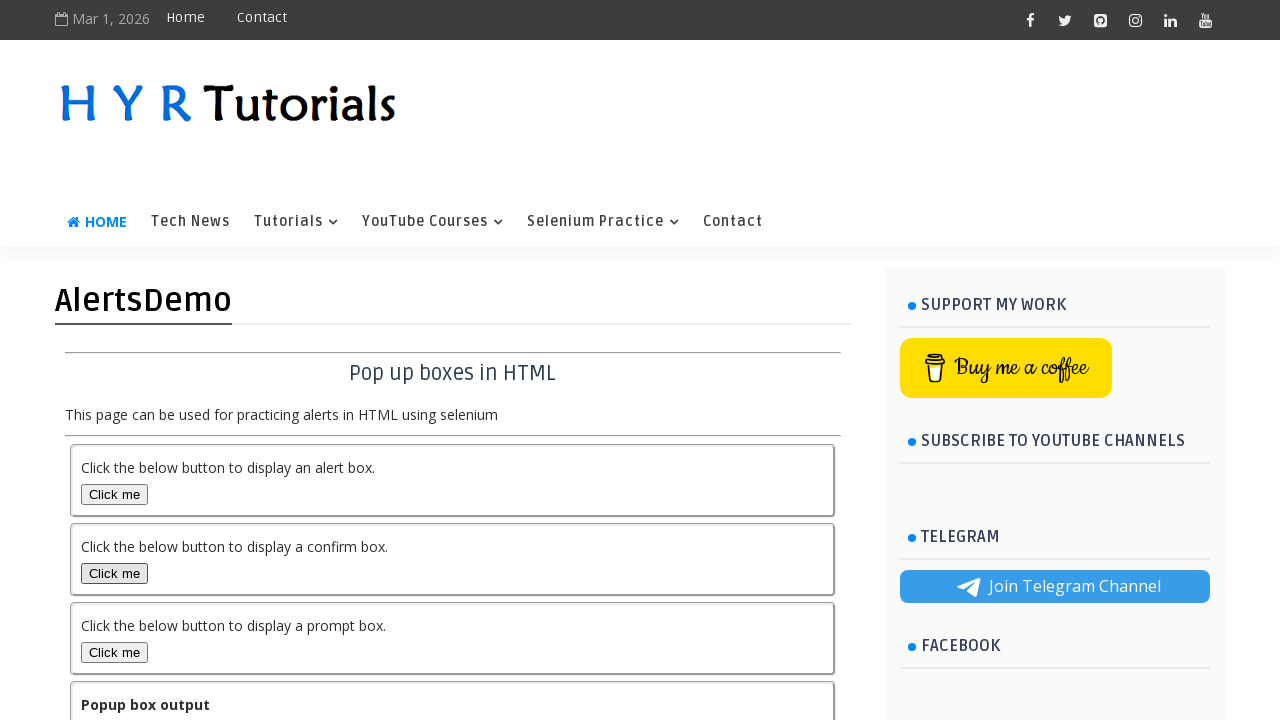

Set up dialog handler to dismiss confirm box
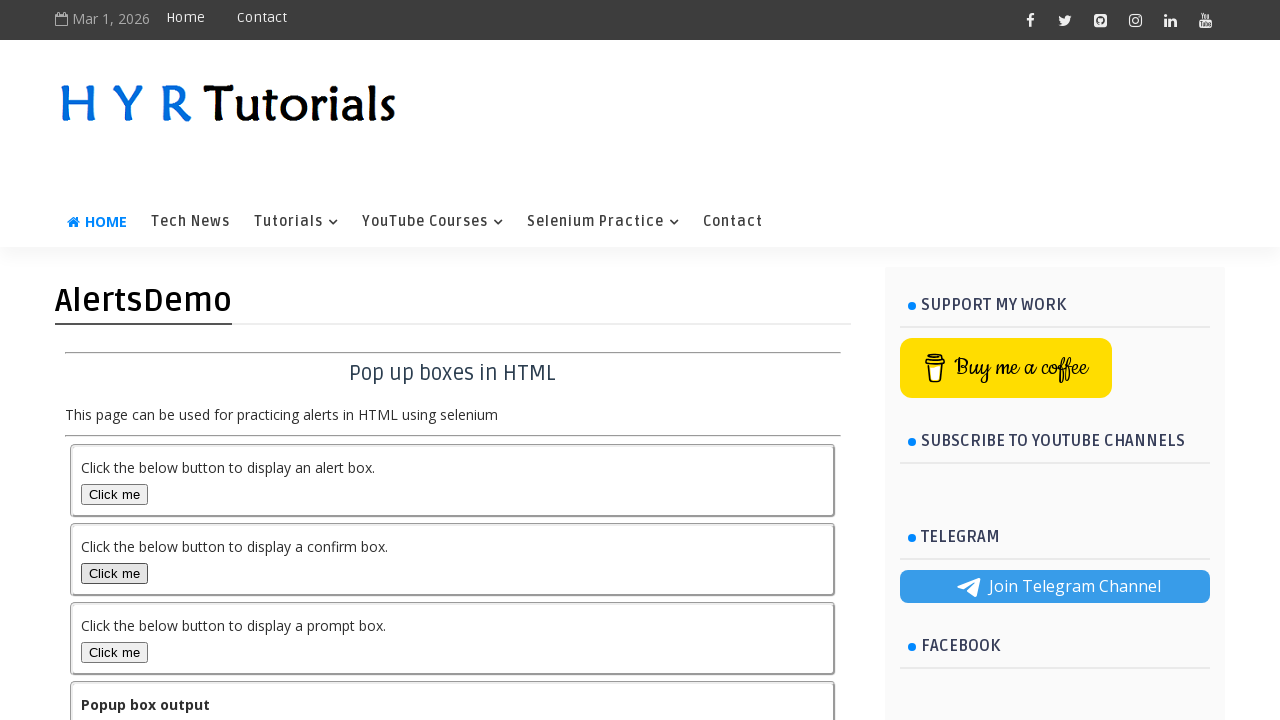

Clicked confirm box button and dismissed it at (114, 573) on #confirmBox
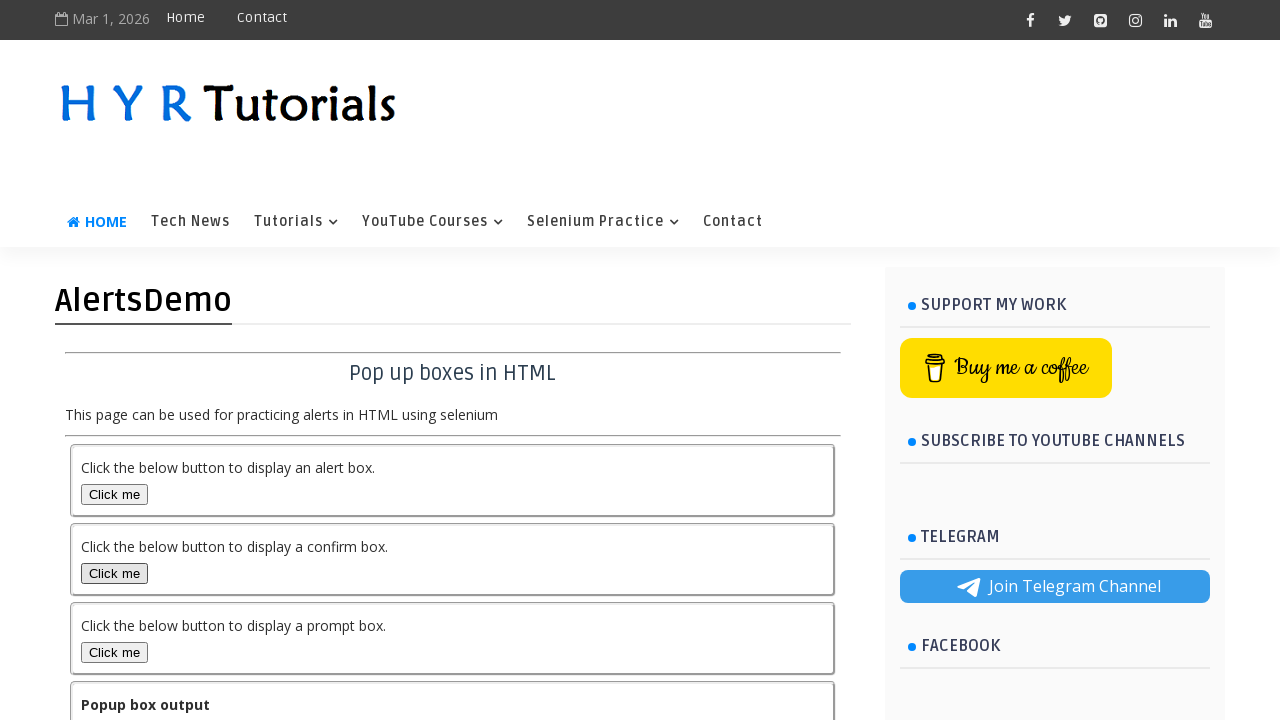

Waited for confirm box dismissal to be processed
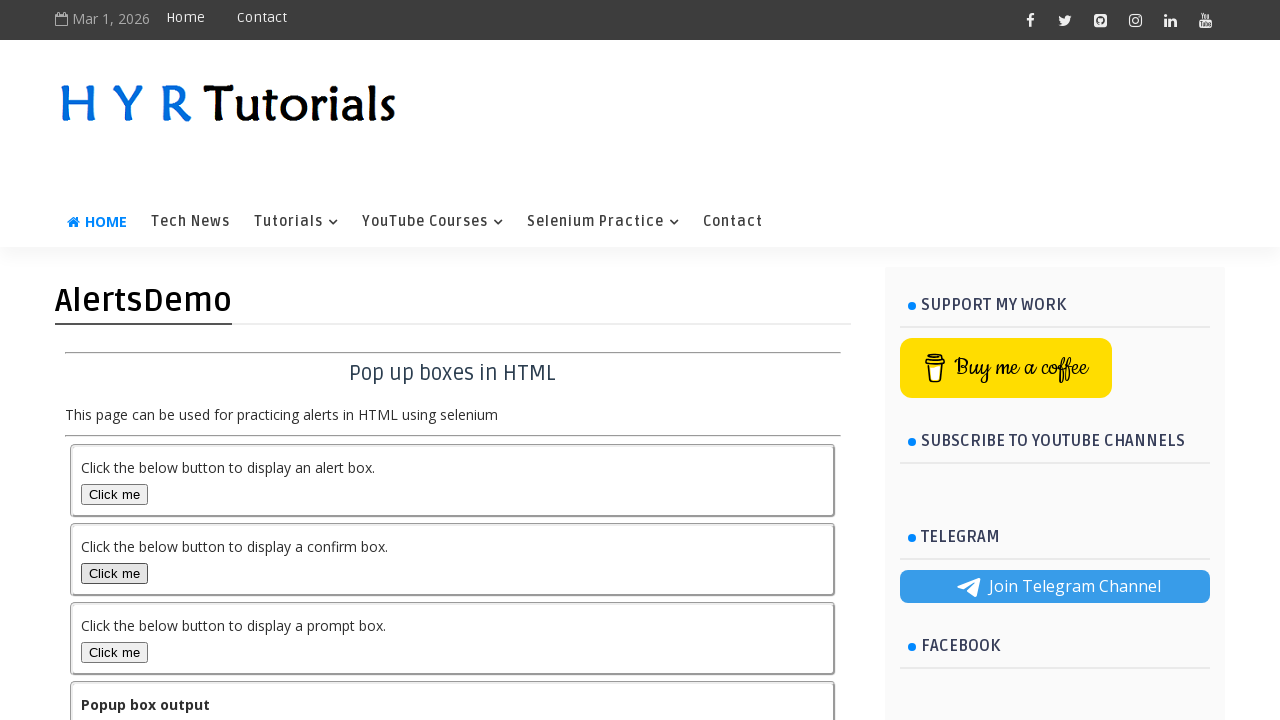

Set up dialog handler to accept prompt with text input
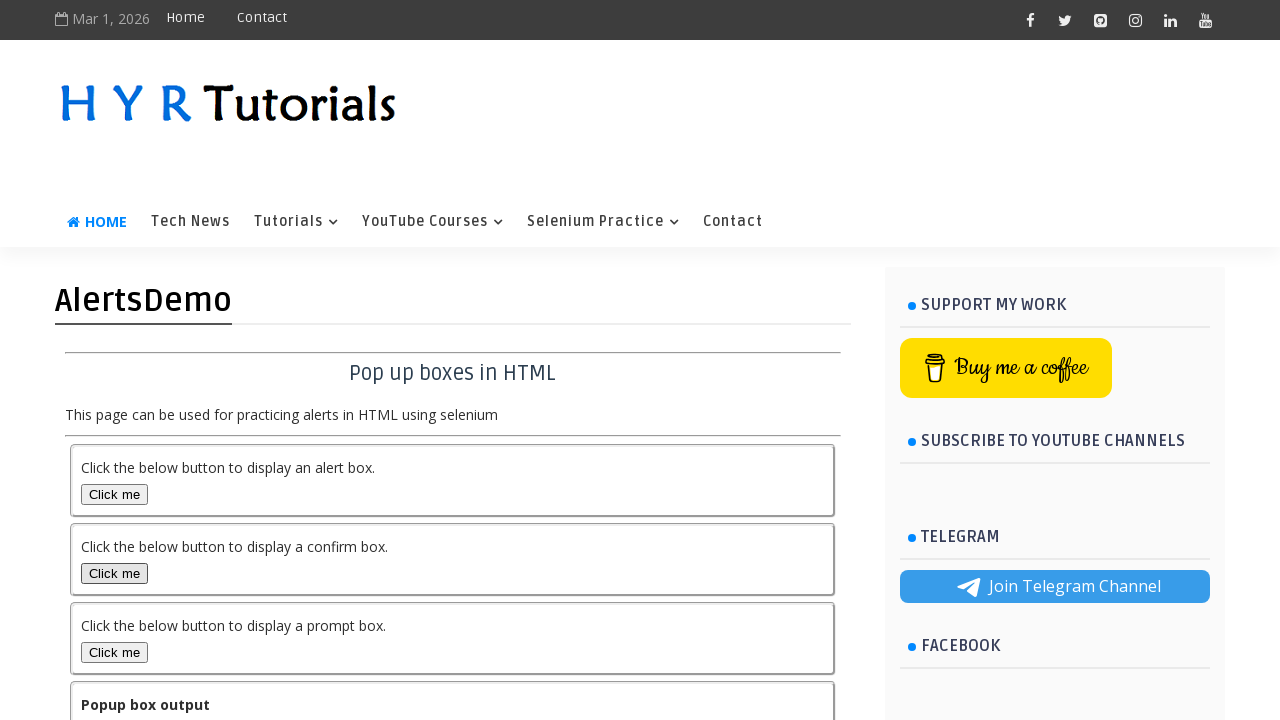

Clicked prompt box button and accepted with text 'Selenium Alerts Methods' at (114, 652) on #promptBox
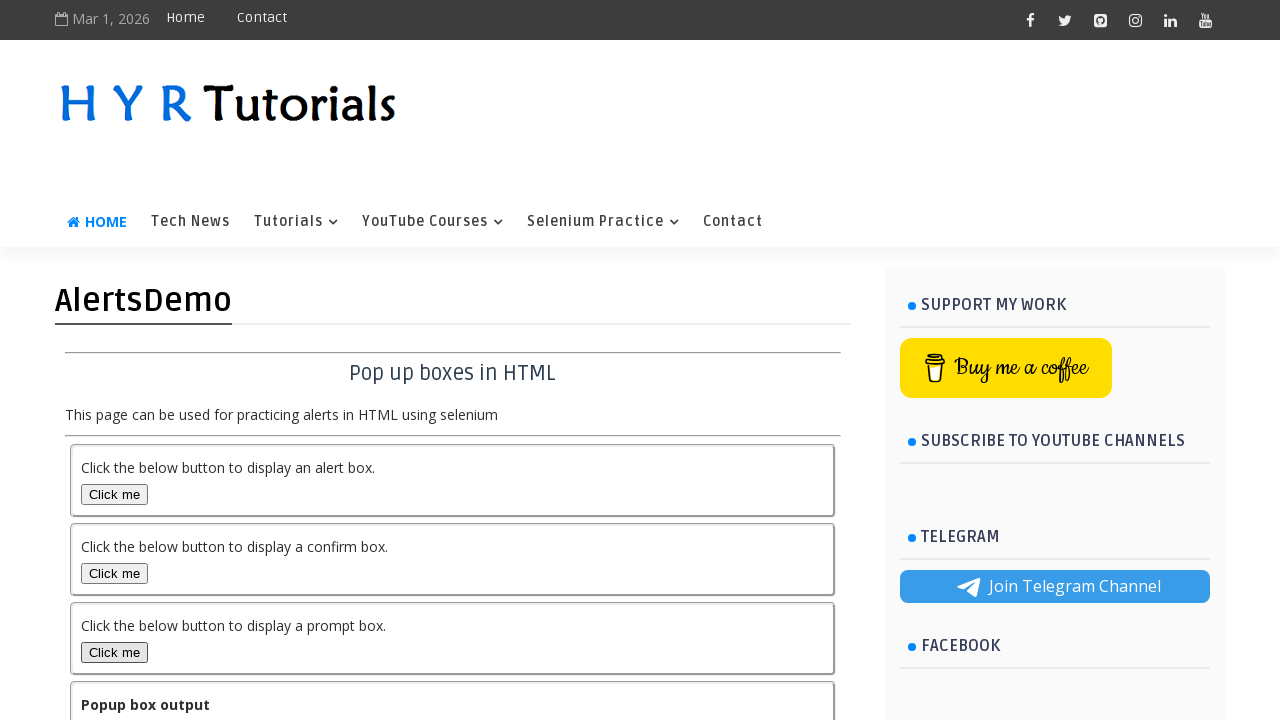

Waited for prompt box acceptance to be processed
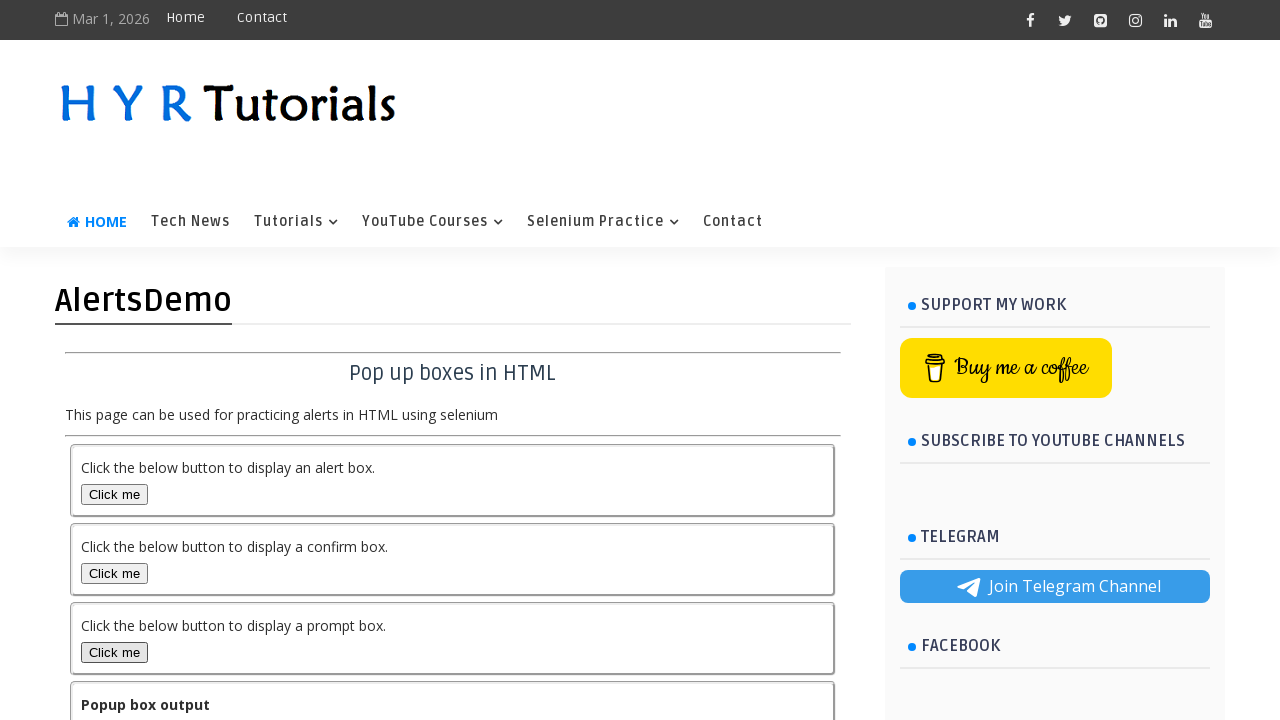

Set up dialog handler to dismiss prompt box
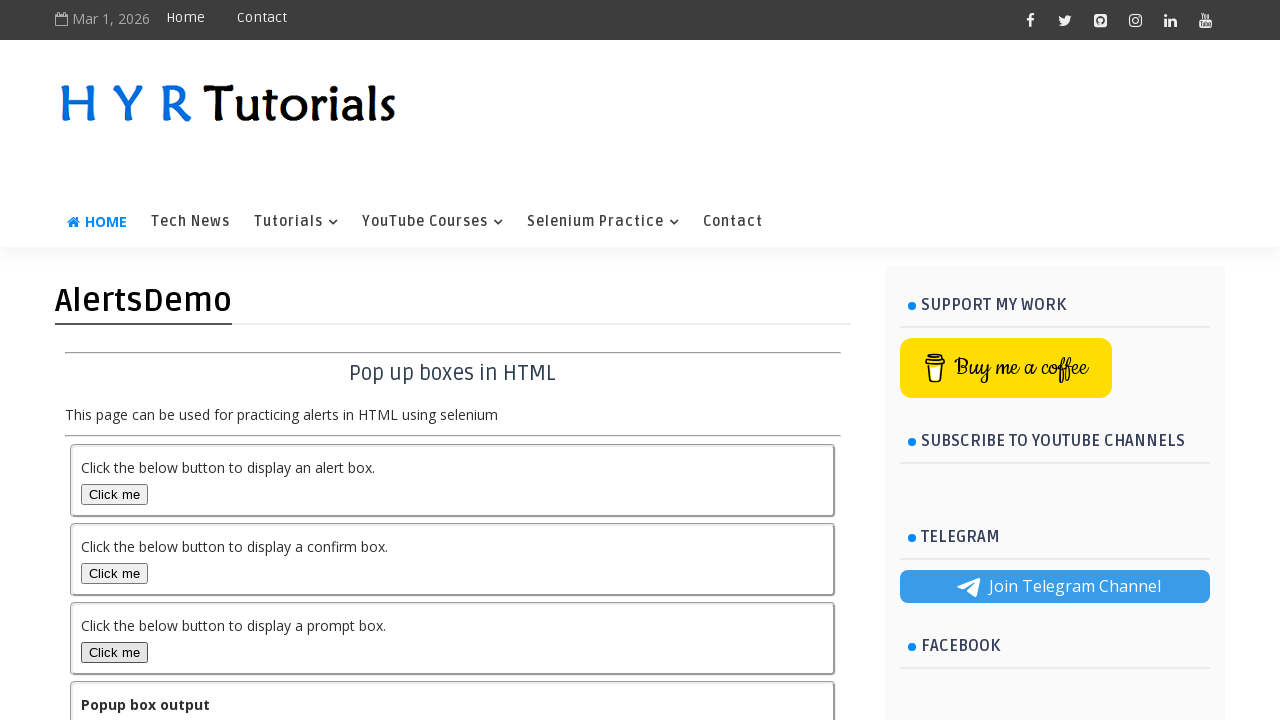

Clicked prompt box button and dismissed it at (114, 652) on #promptBox
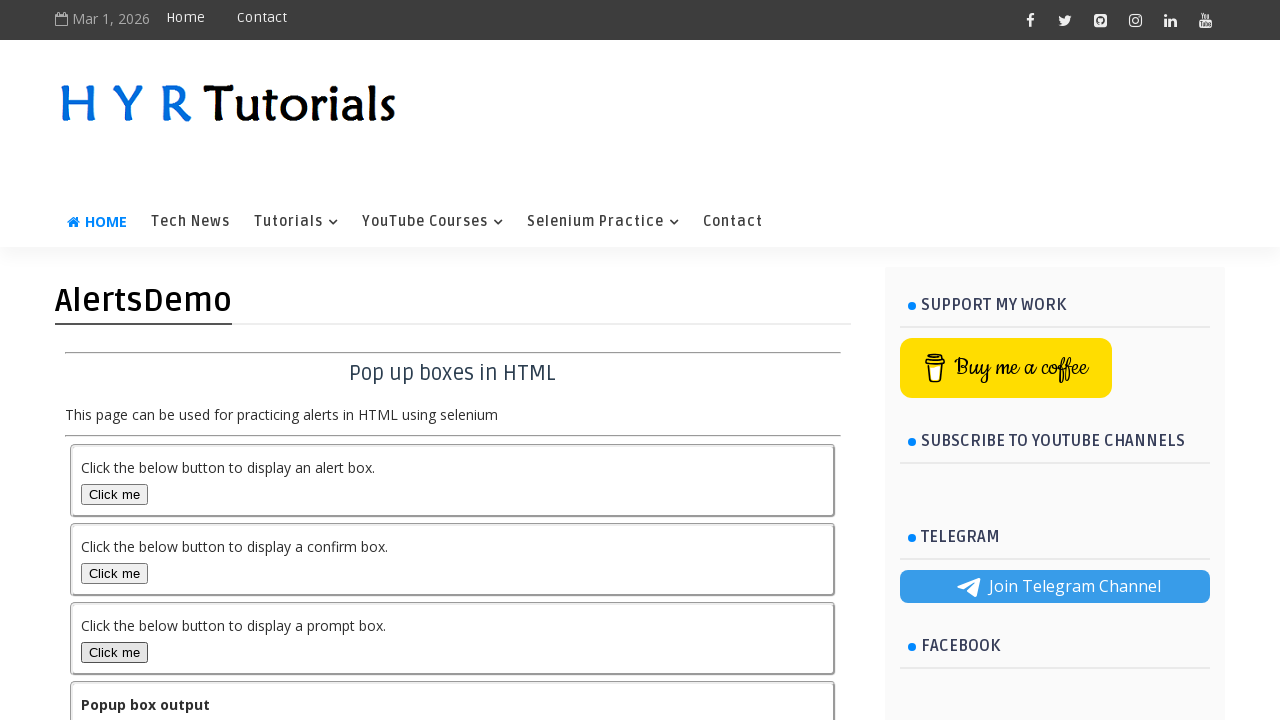

Waited for prompt box dismissal to be processed
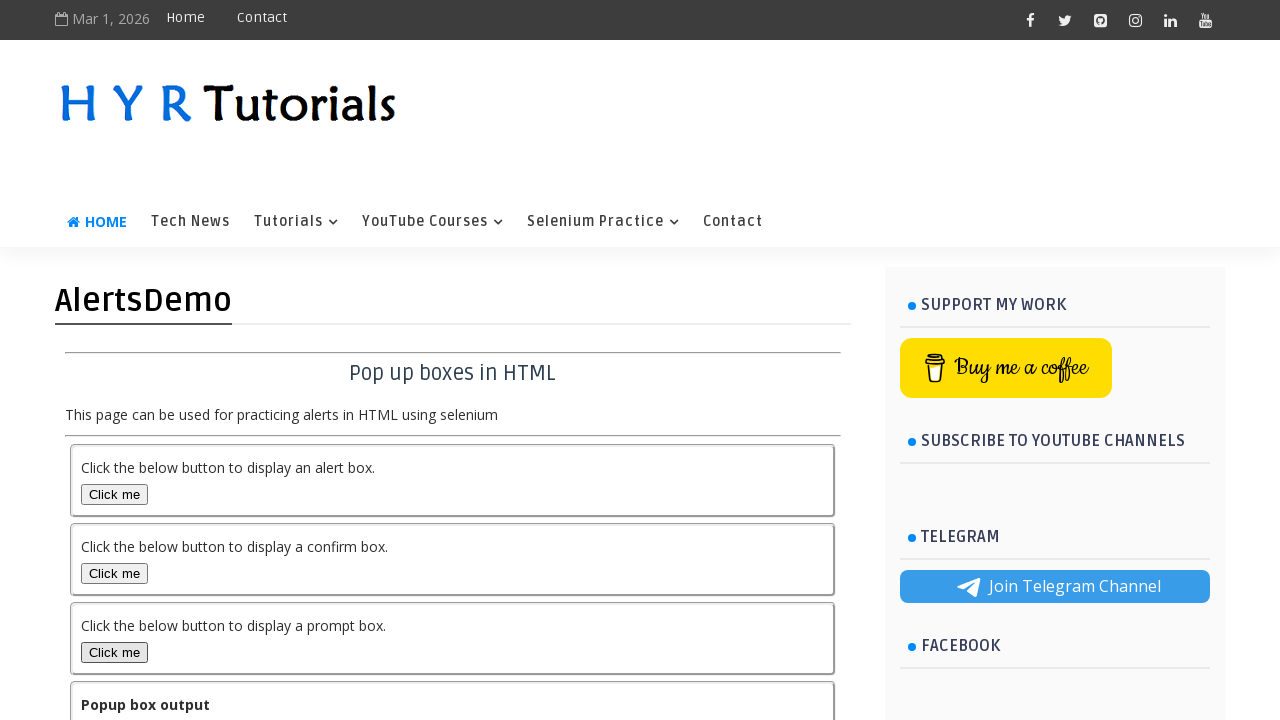

Verified output element exists on the page
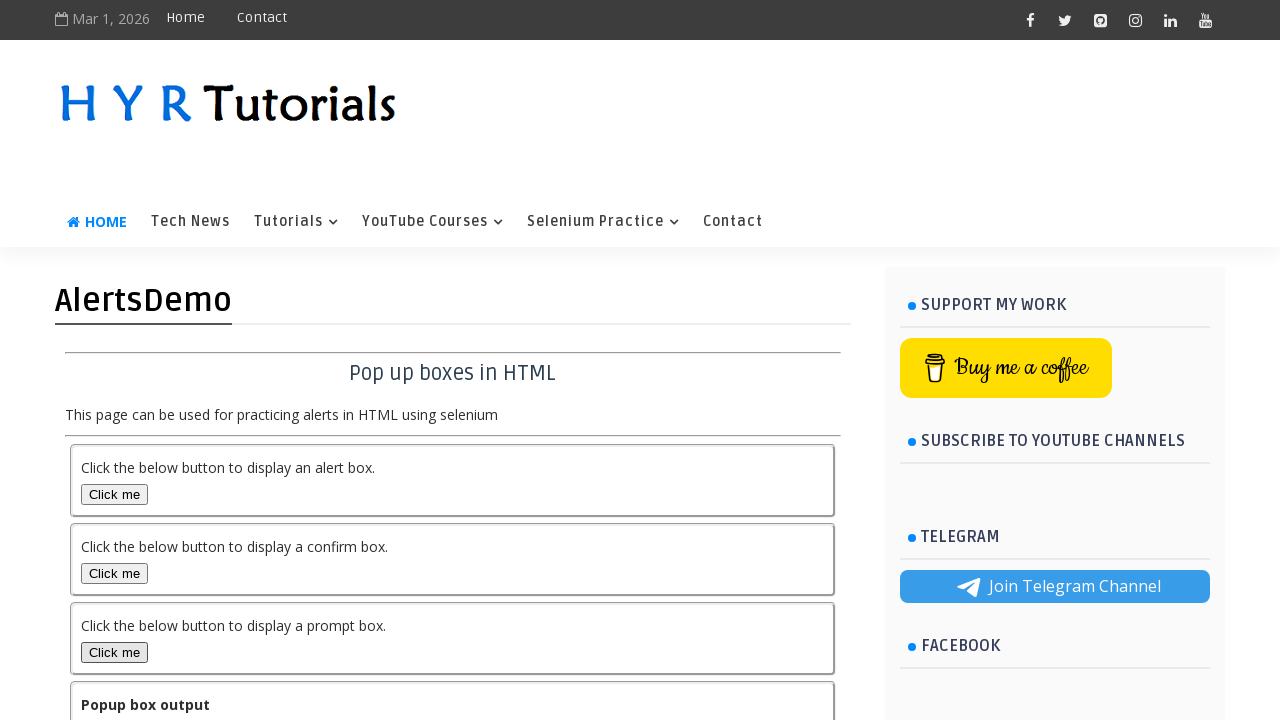

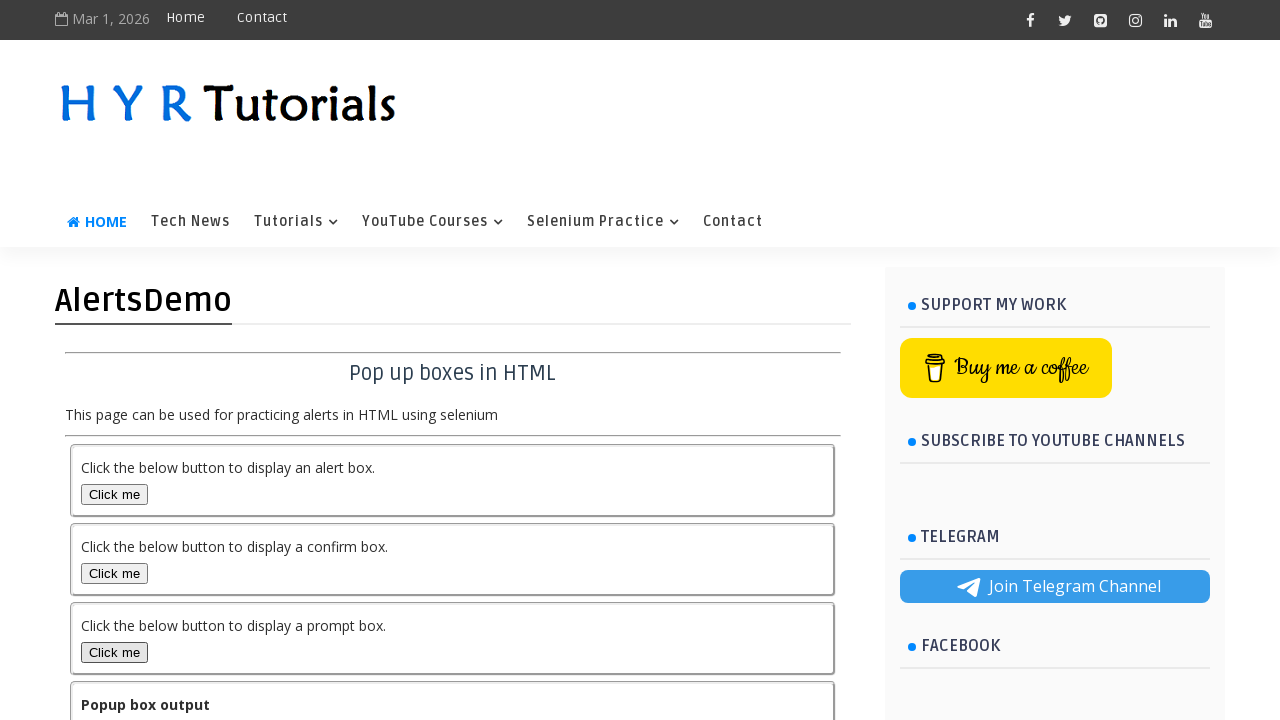